Verifies that the homepage title contains "TodoMVC"

Starting URL: https://todomvc.com/

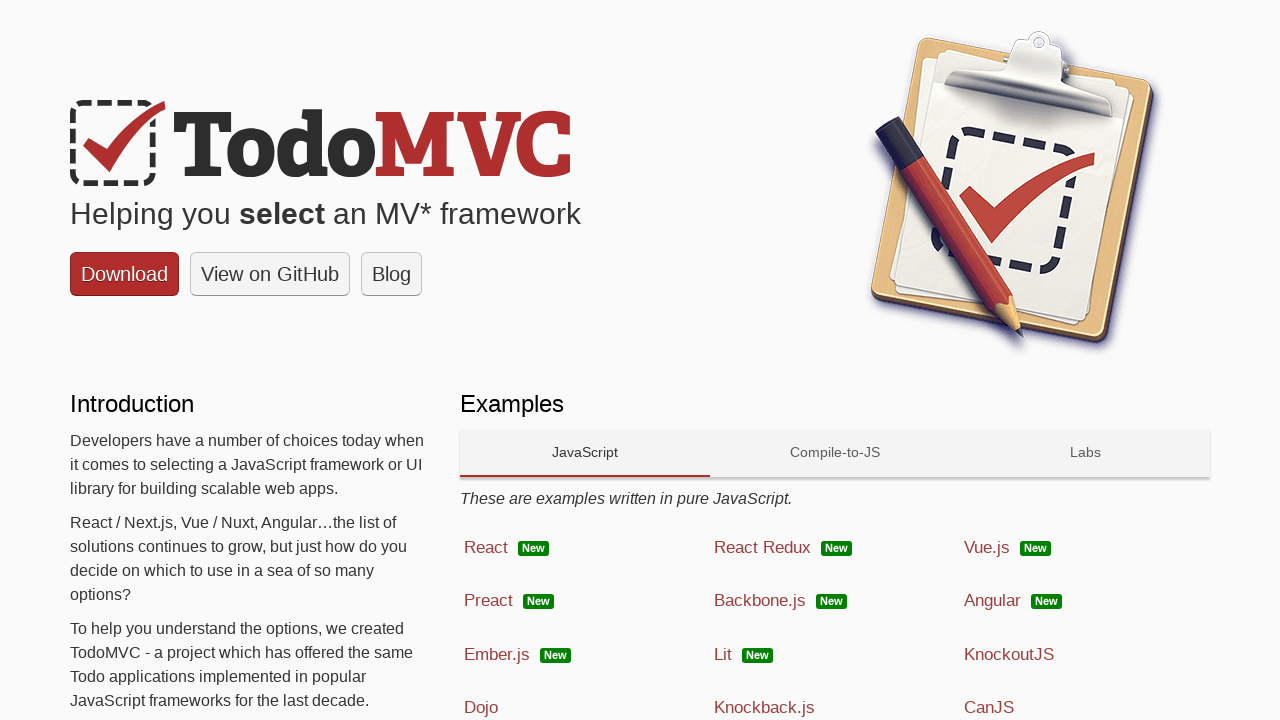

Navigated to TodoMVC homepage
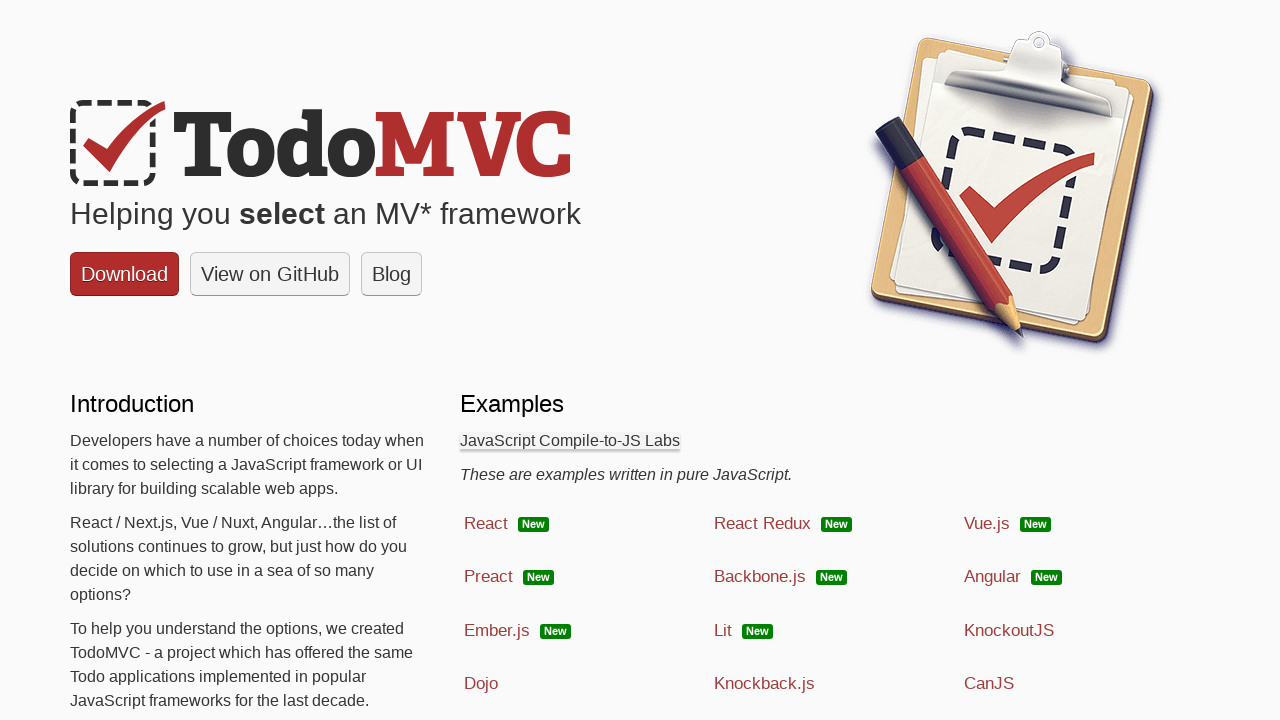

Verified page title contains 'TodoMVC'
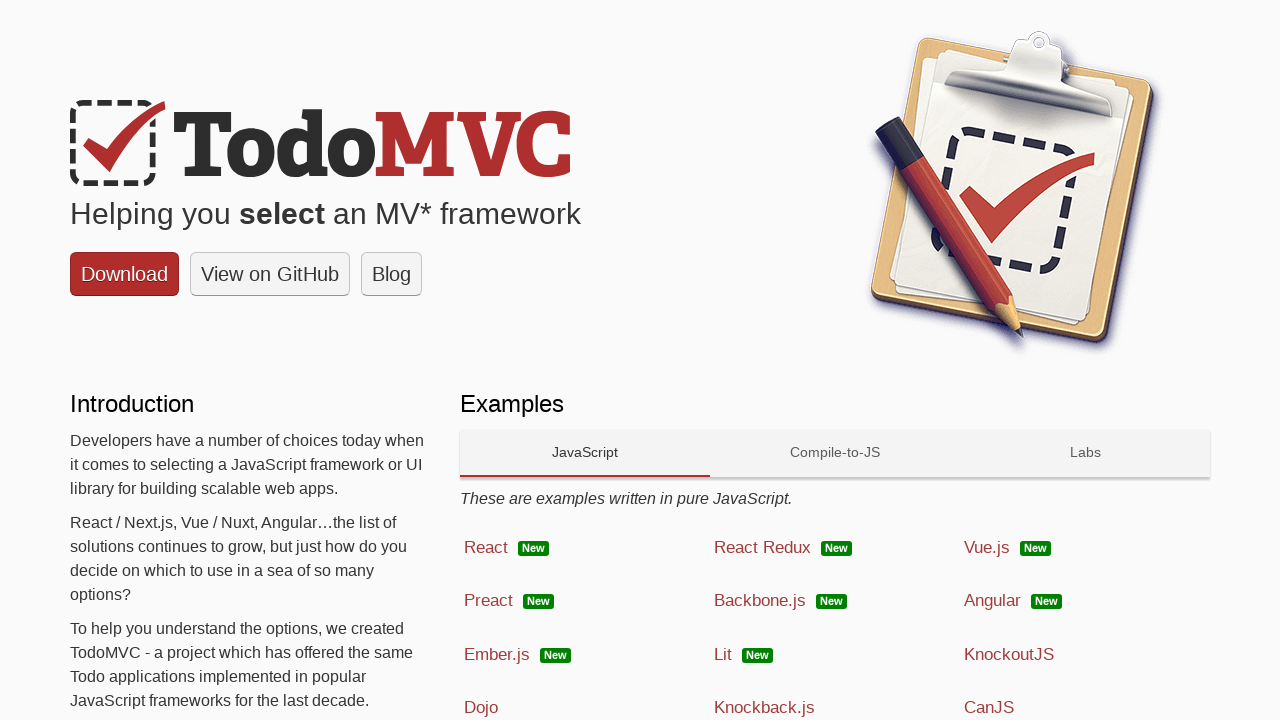

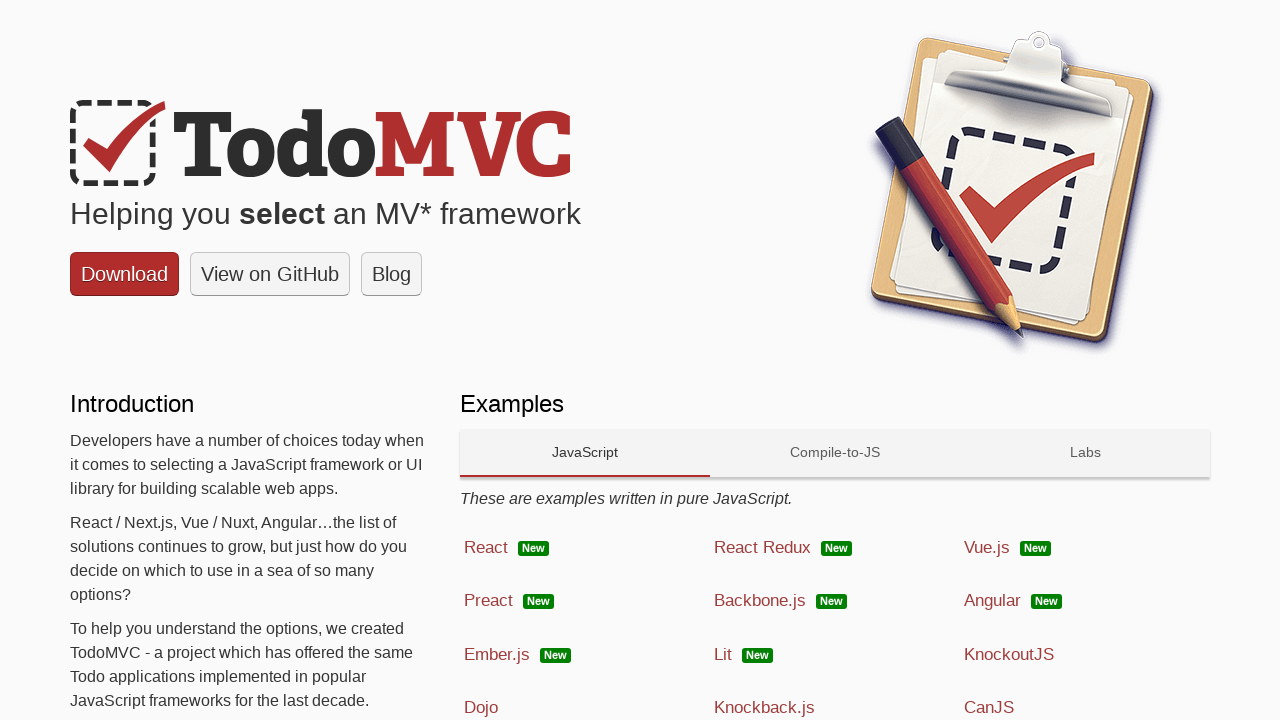